Tests popup window handling by clicking a link that opens a popup window, then closing only the child popup window while keeping the parent window open.

Starting URL: https://omayo.blogspot.com/

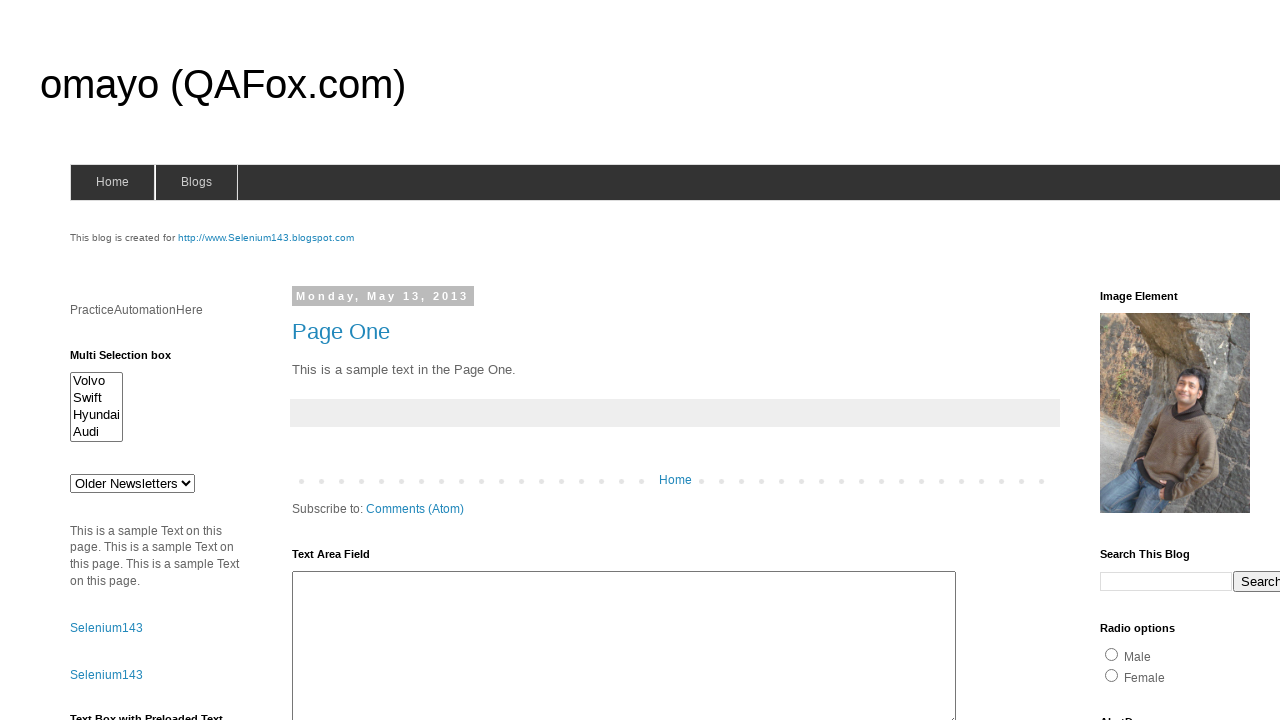

Clicked 'Open a popup window' link to trigger popup at (132, 360) on text=Open a popup window
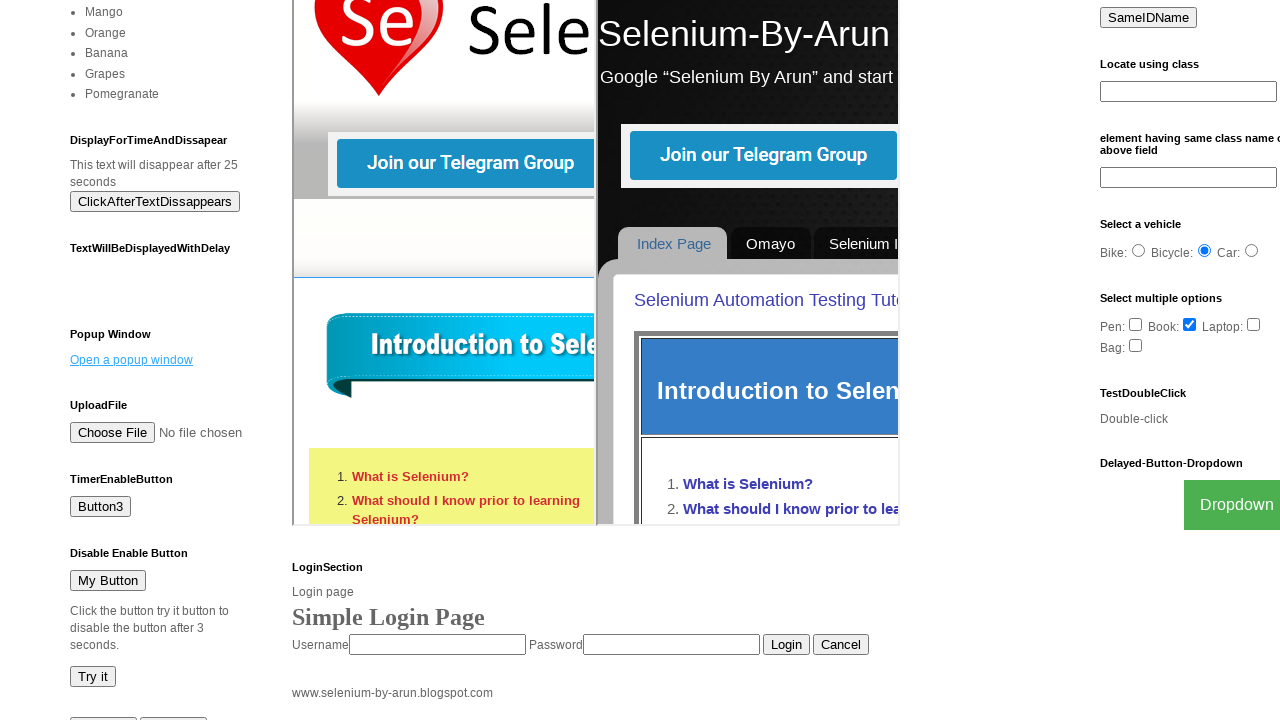

Captured new popup window page object
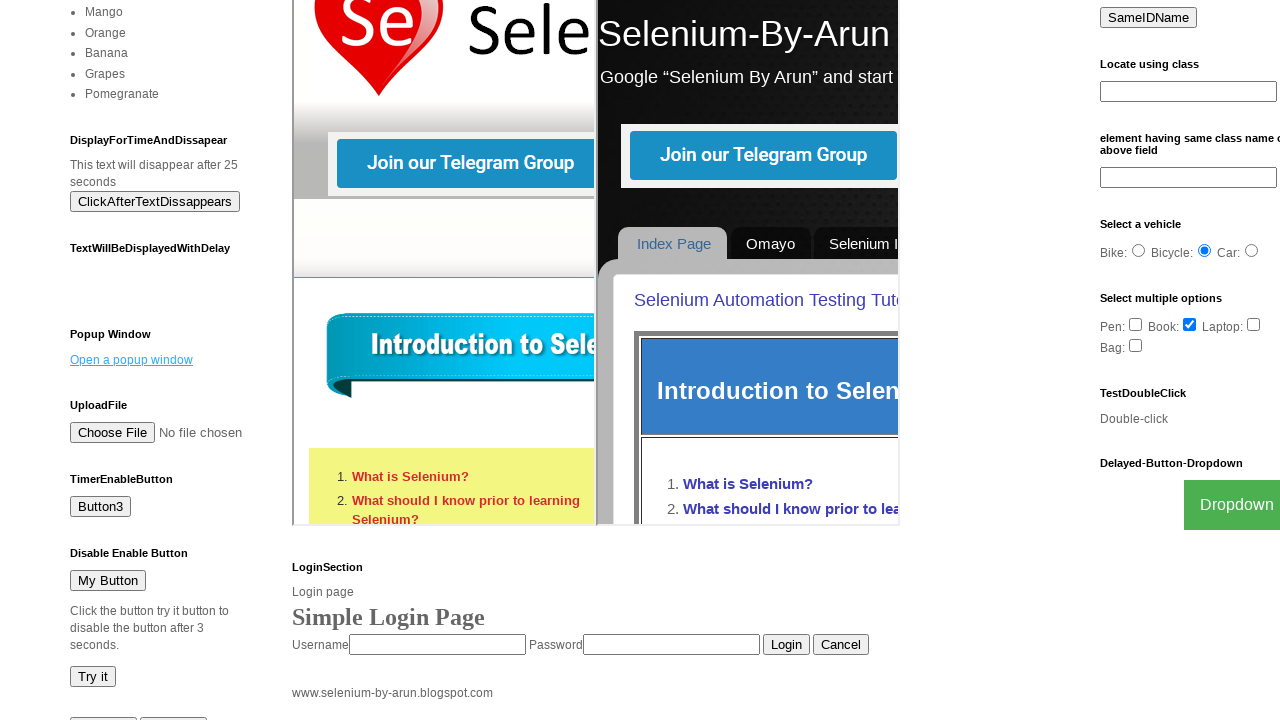

Popup window finished loading
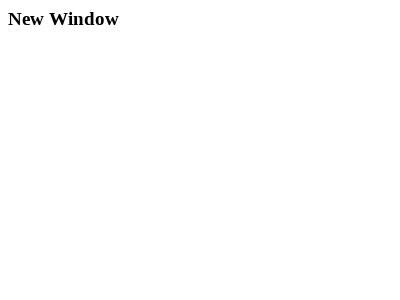

Closed the child popup window
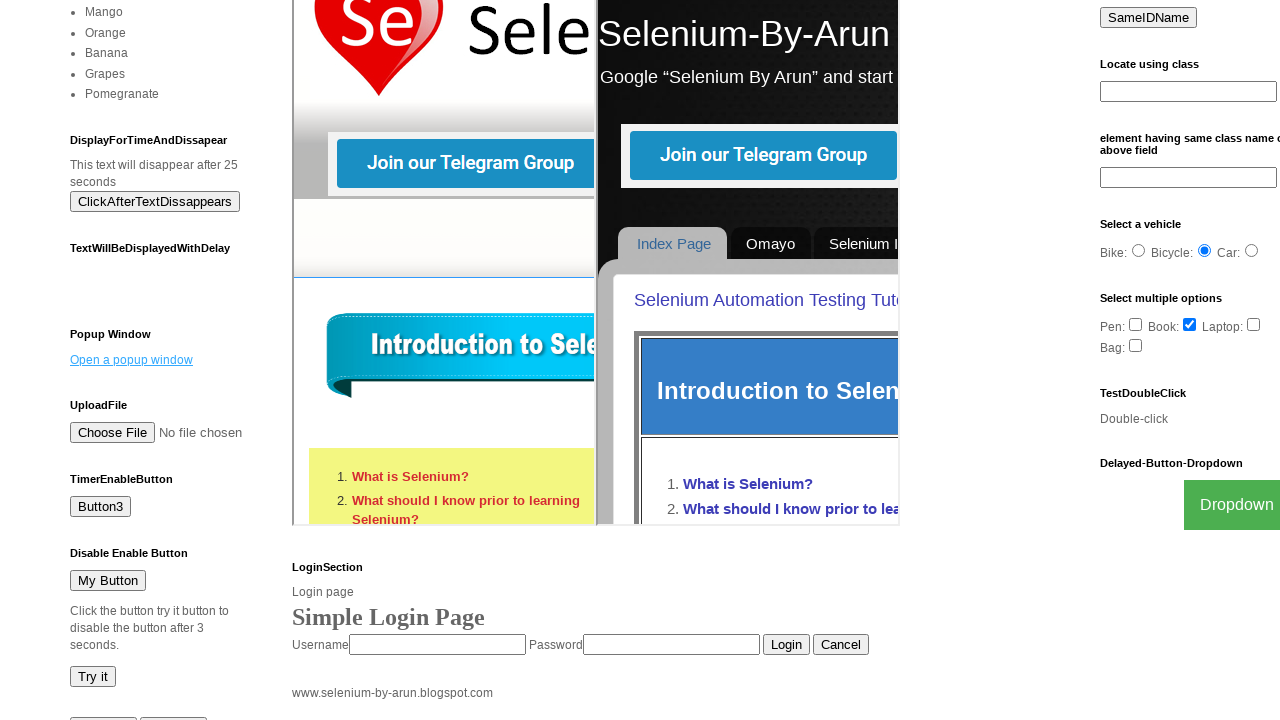

Verified parent window is still open and body element exists
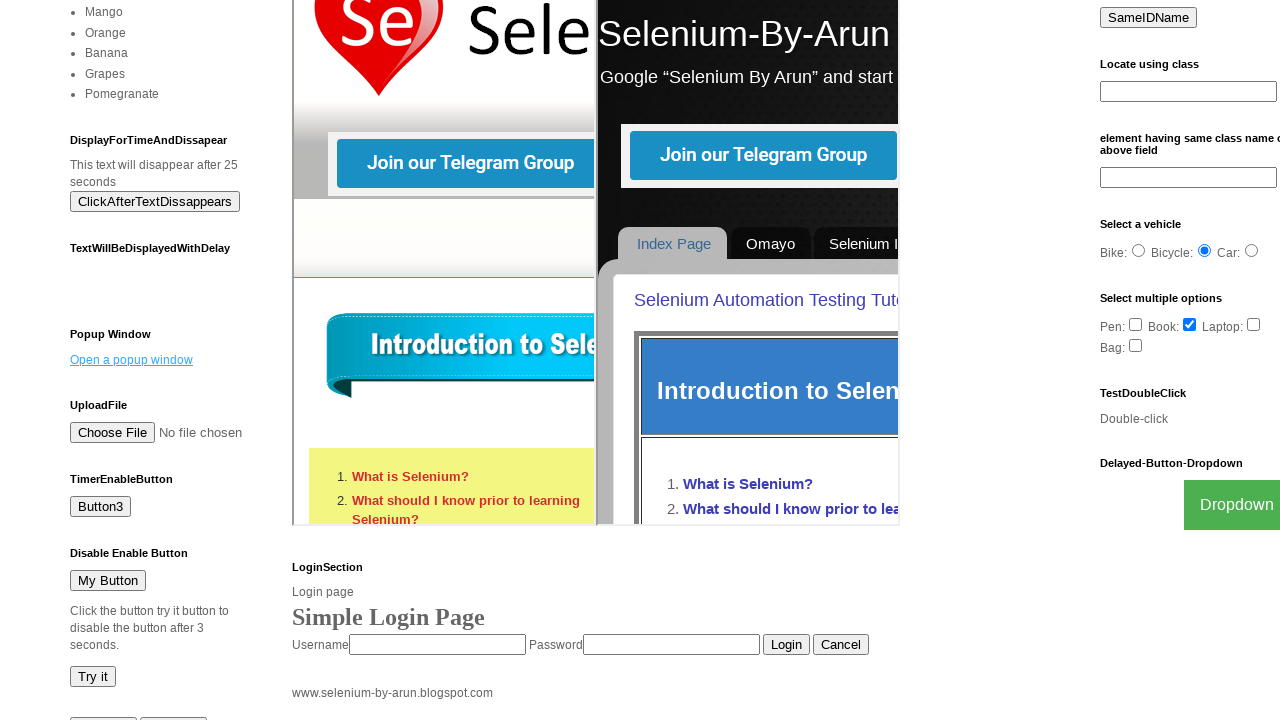

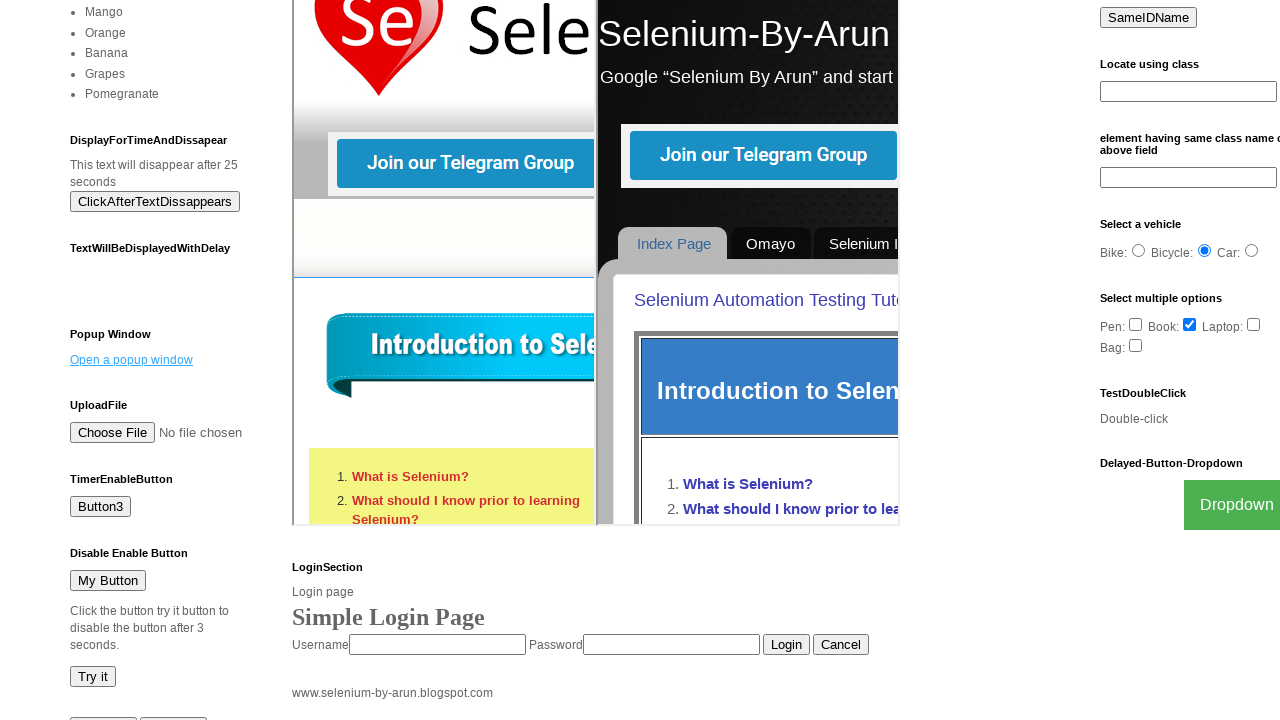